Tests browser tab/window switching functionality by clicking a link that opens a new window, switching to the new window to verify its content, then closing it and switching back to the original window.

Starting URL: https://the-internet.herokuapp.com/windows

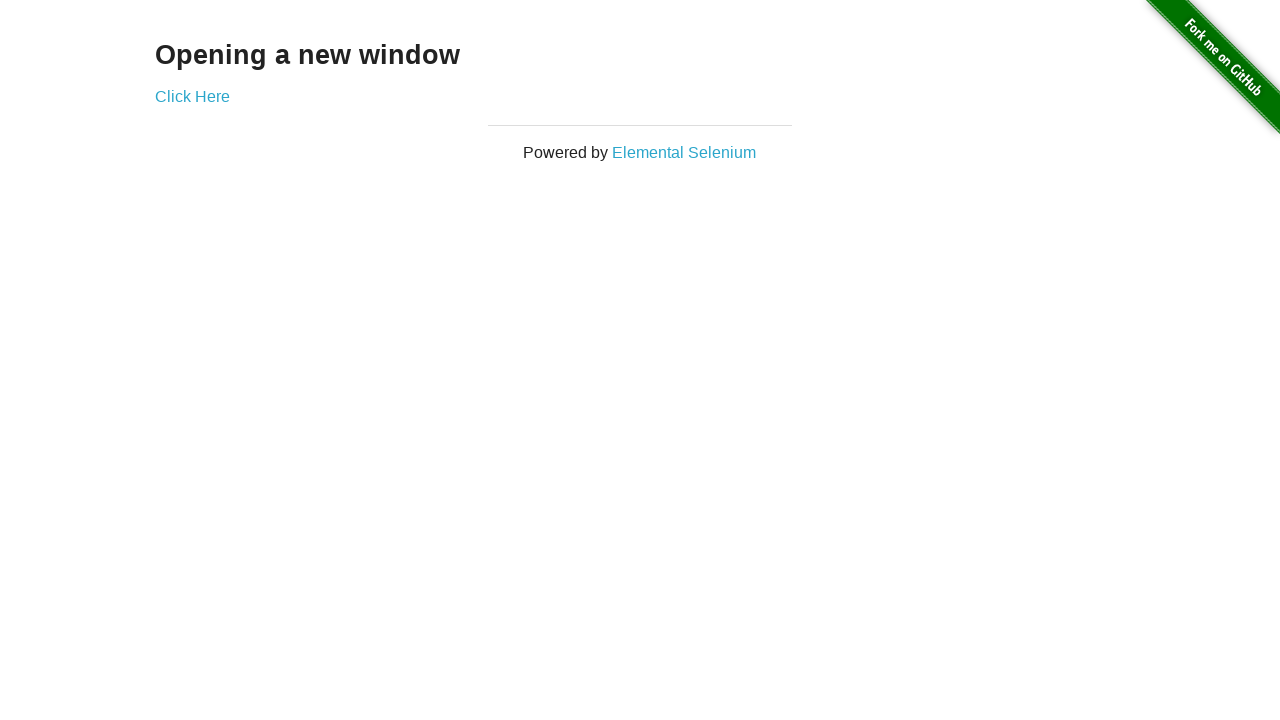

Clicked 'Click Here' link to open new window at (192, 96) on text=Click Here
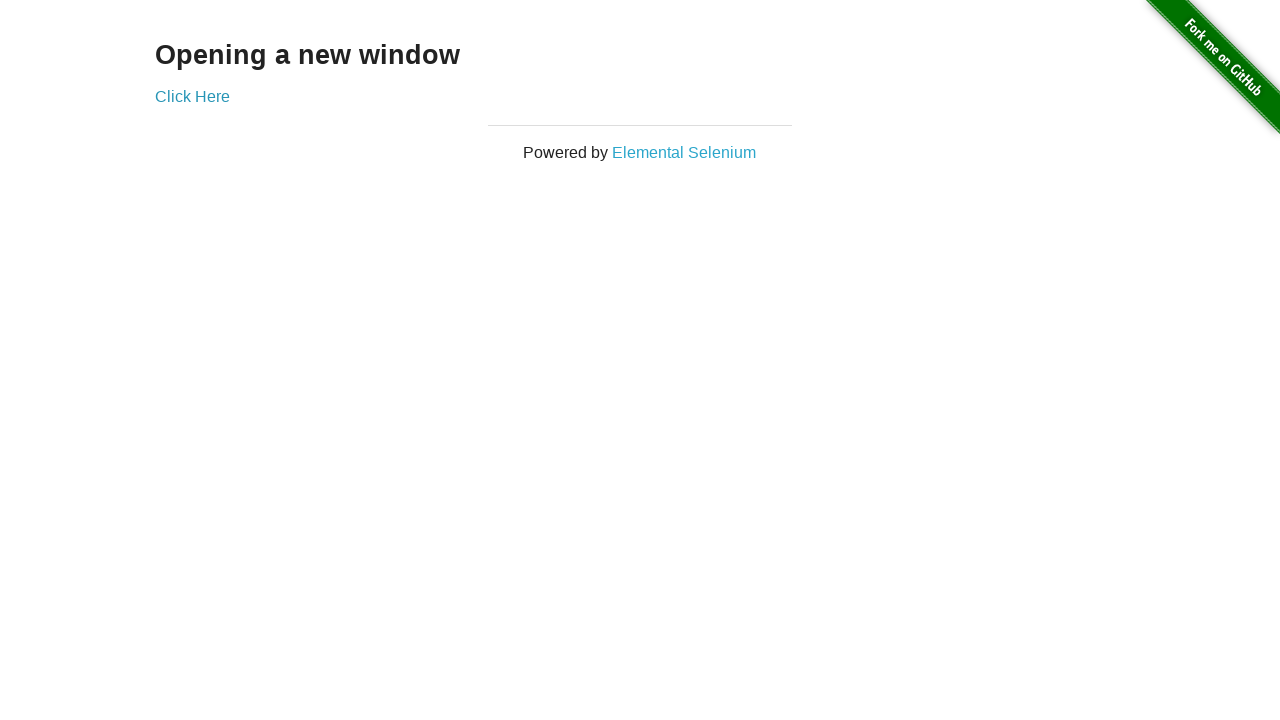

Captured new page/tab from context
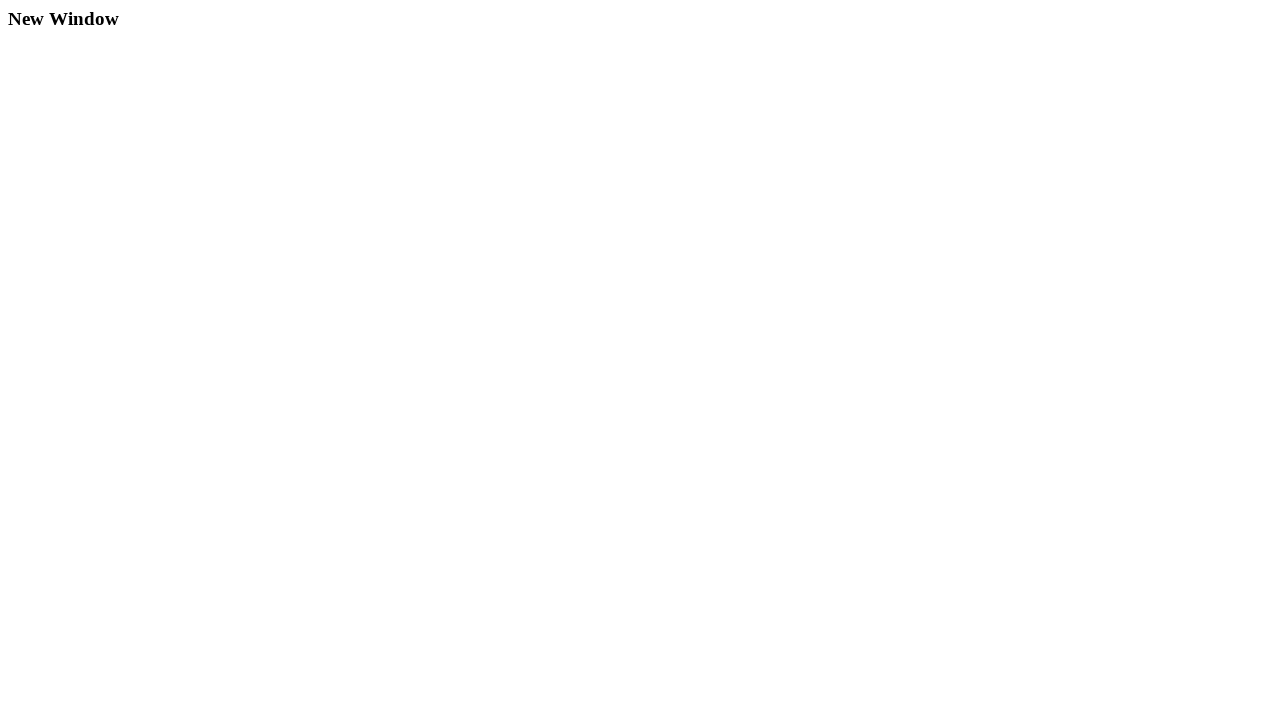

New page finished loading
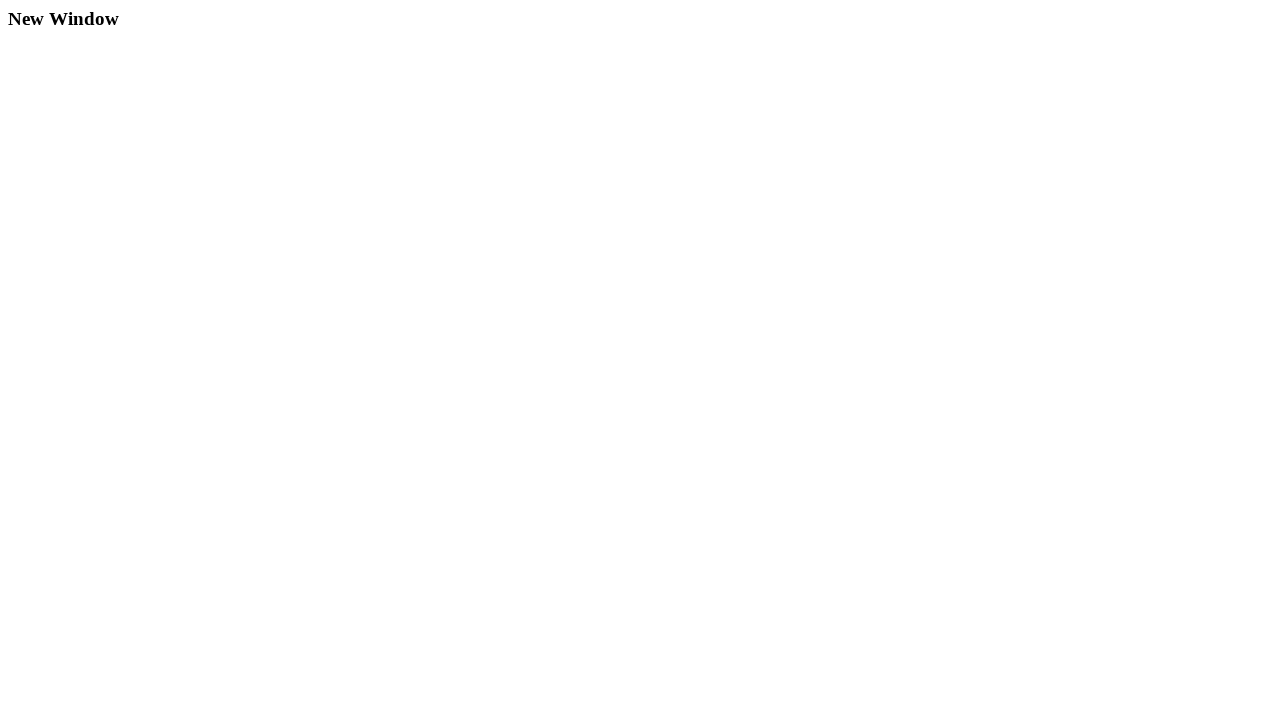

Located heading element in new window
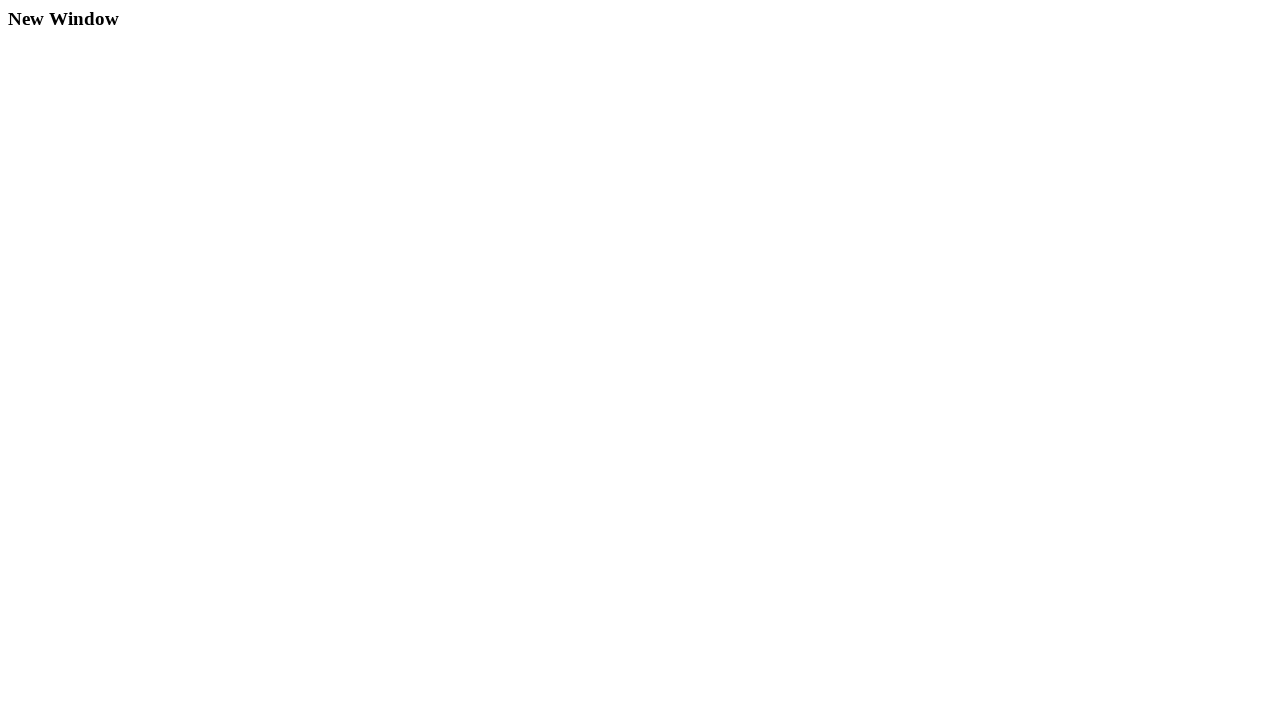

Verified new window heading text is 'New Window'
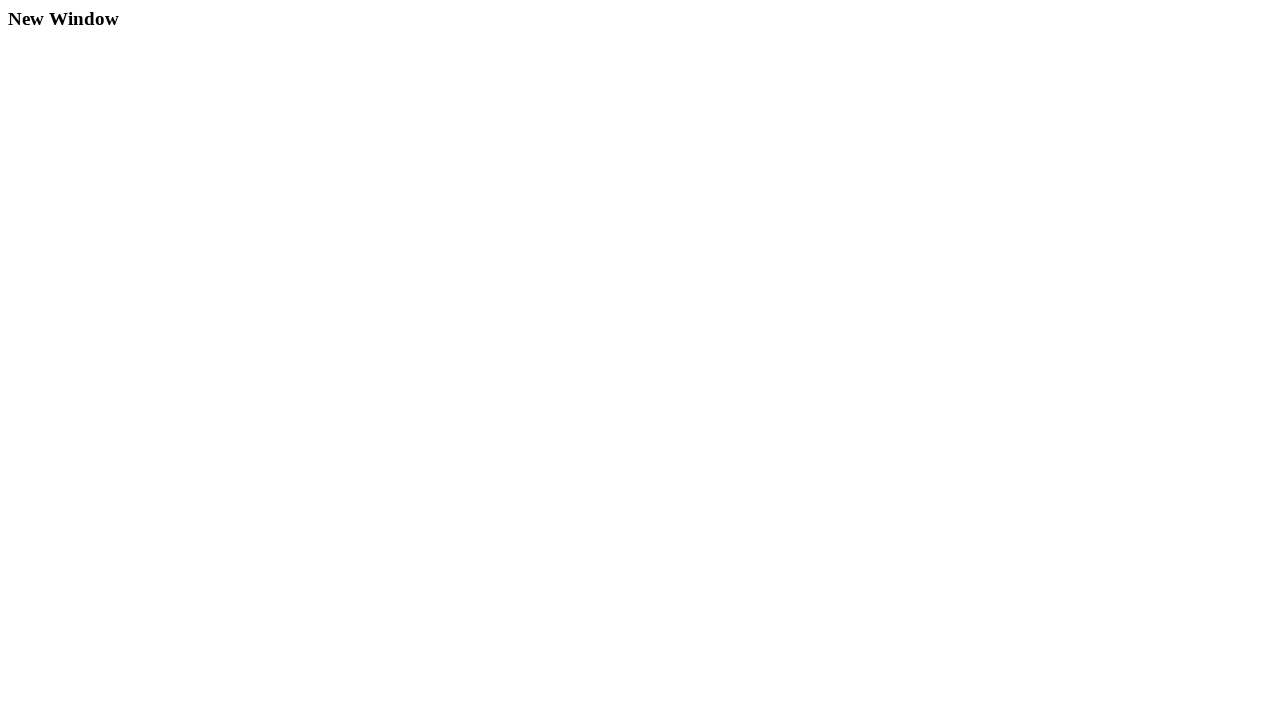

Closed the new window/tab
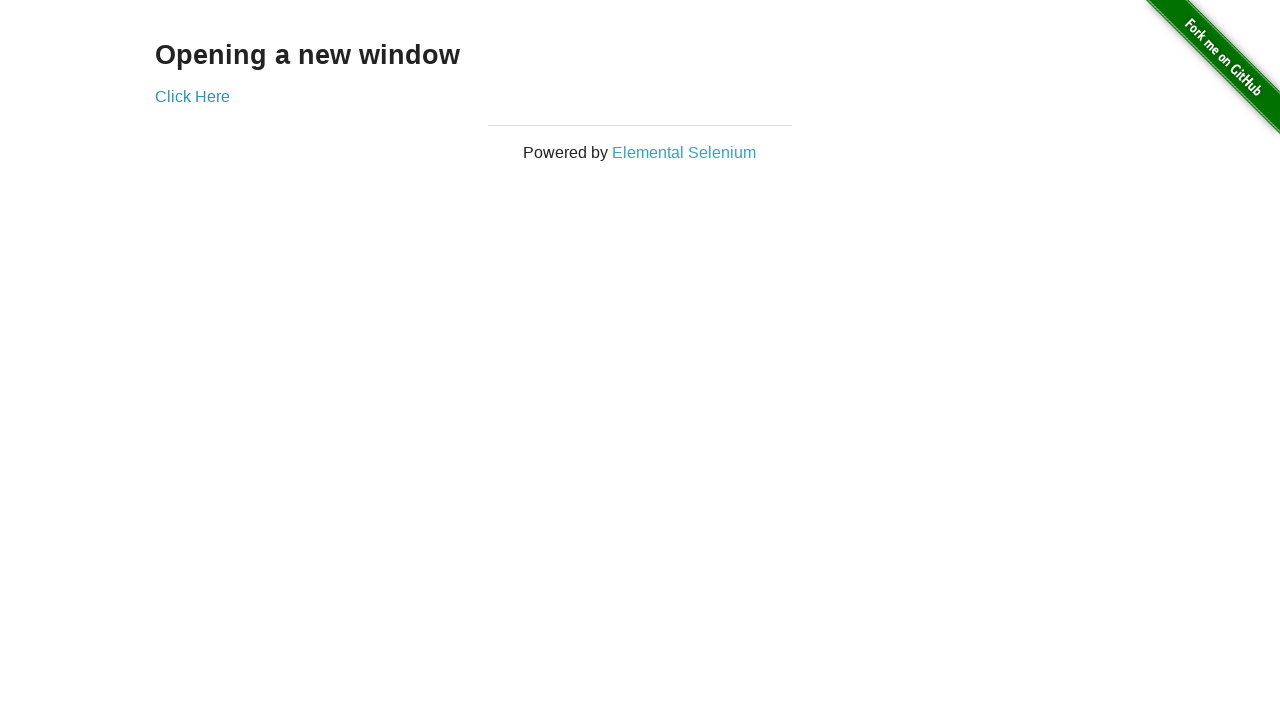

Verified original page title contains 'The Internet'
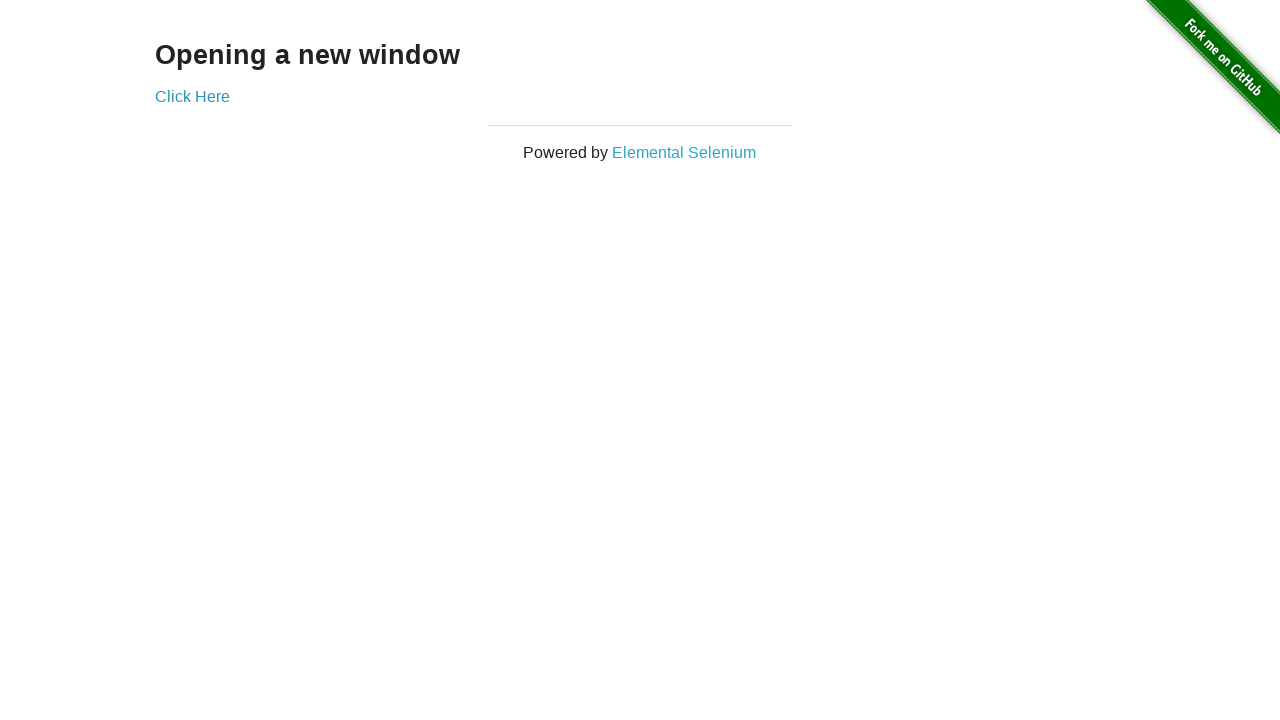

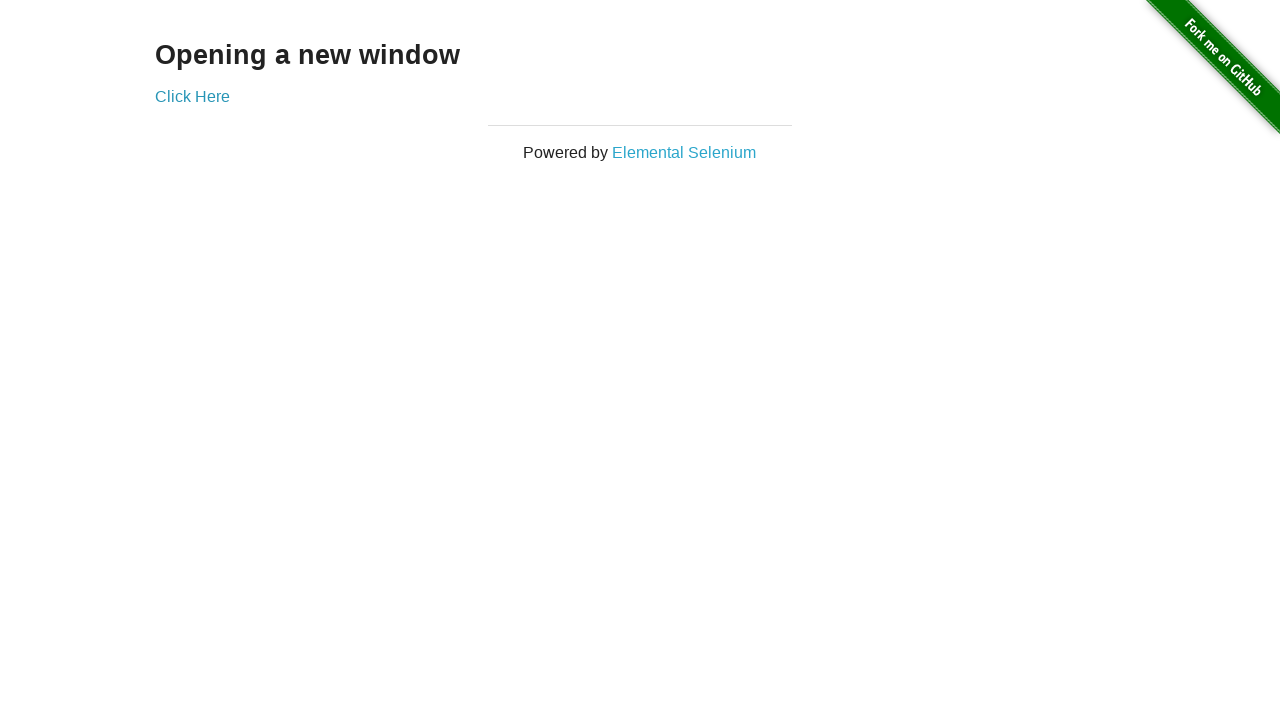